Tests filling out a practice registration form with personal details, date of birth, subjects, hobbies, address, and state/city selection, then verifies the submitted data appears correctly in a confirmation table.

Starting URL: https://demoqa.com/automation-practice-form

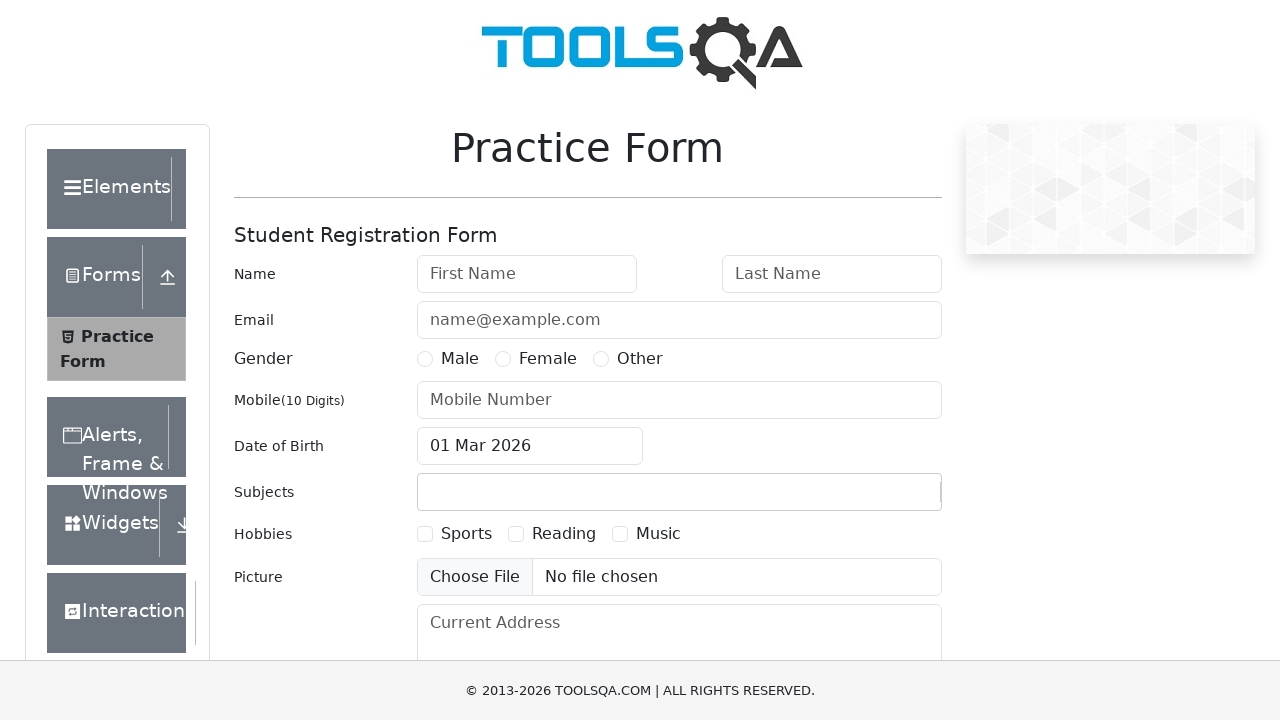

Removed fixed banner overlay
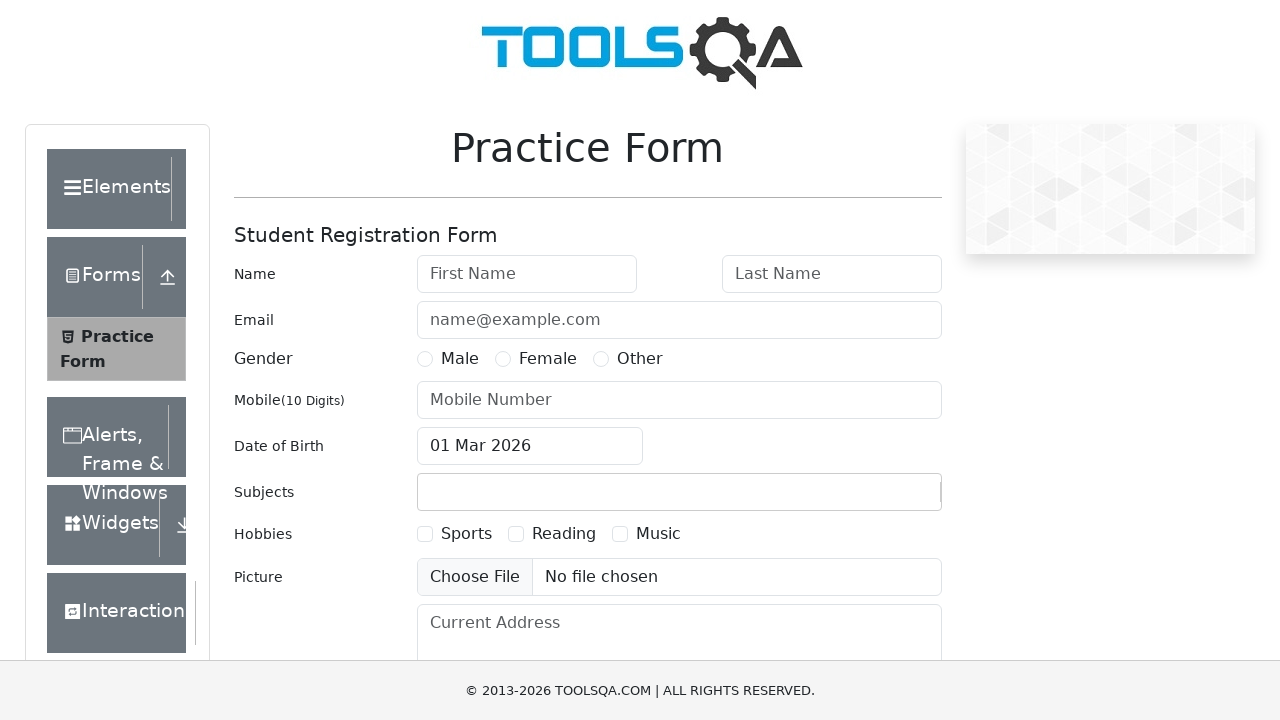

Removed footer overlay
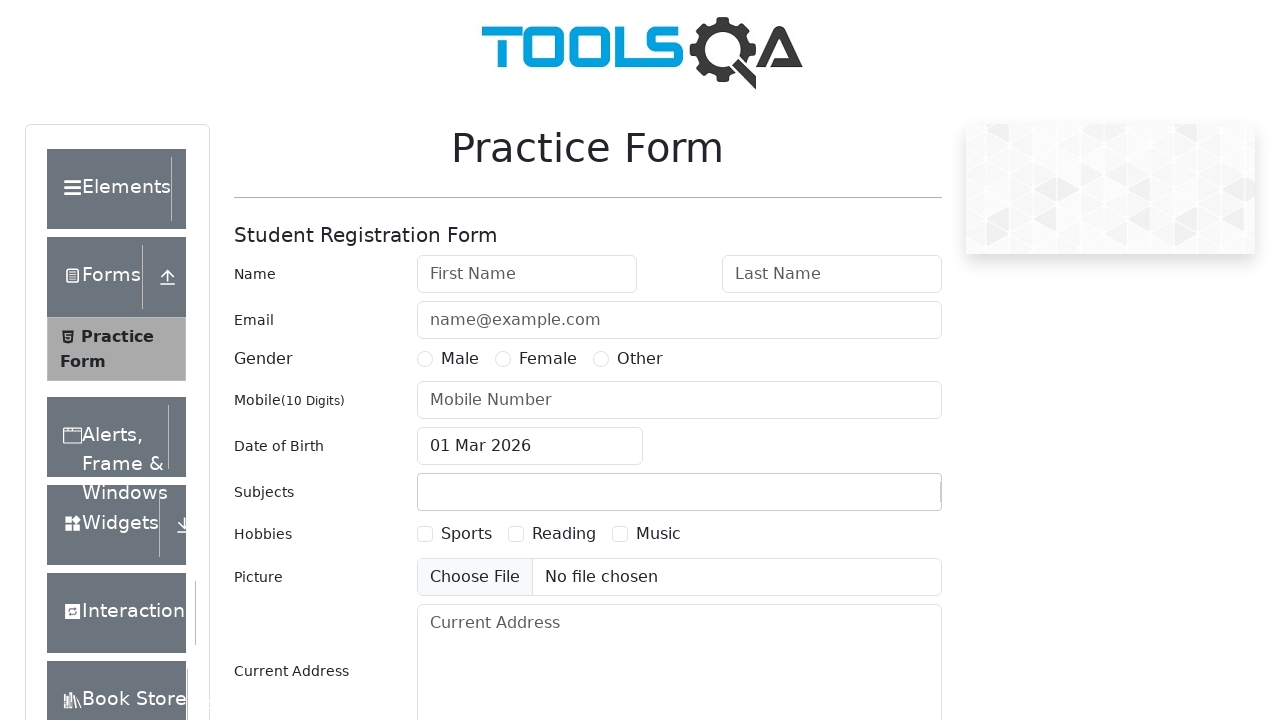

Filled first name field with 'Michael' on #firstName
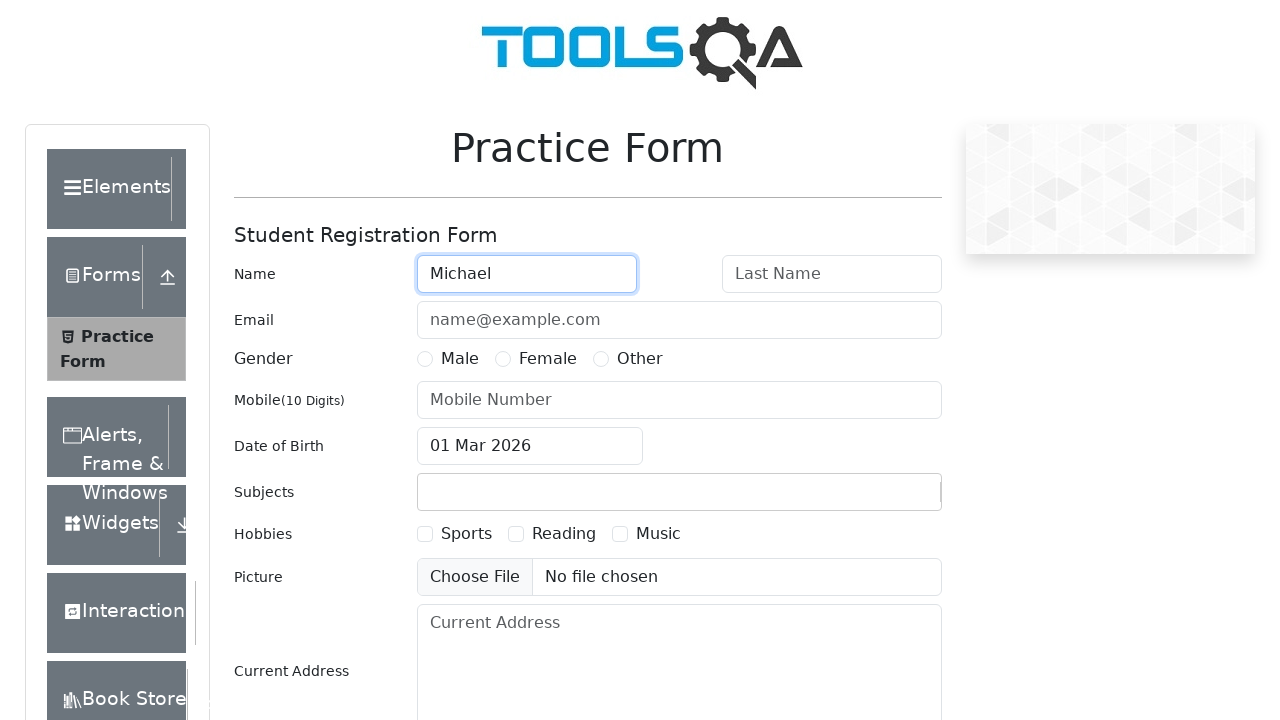

Filled last name field with 'Thompson' on #lastName
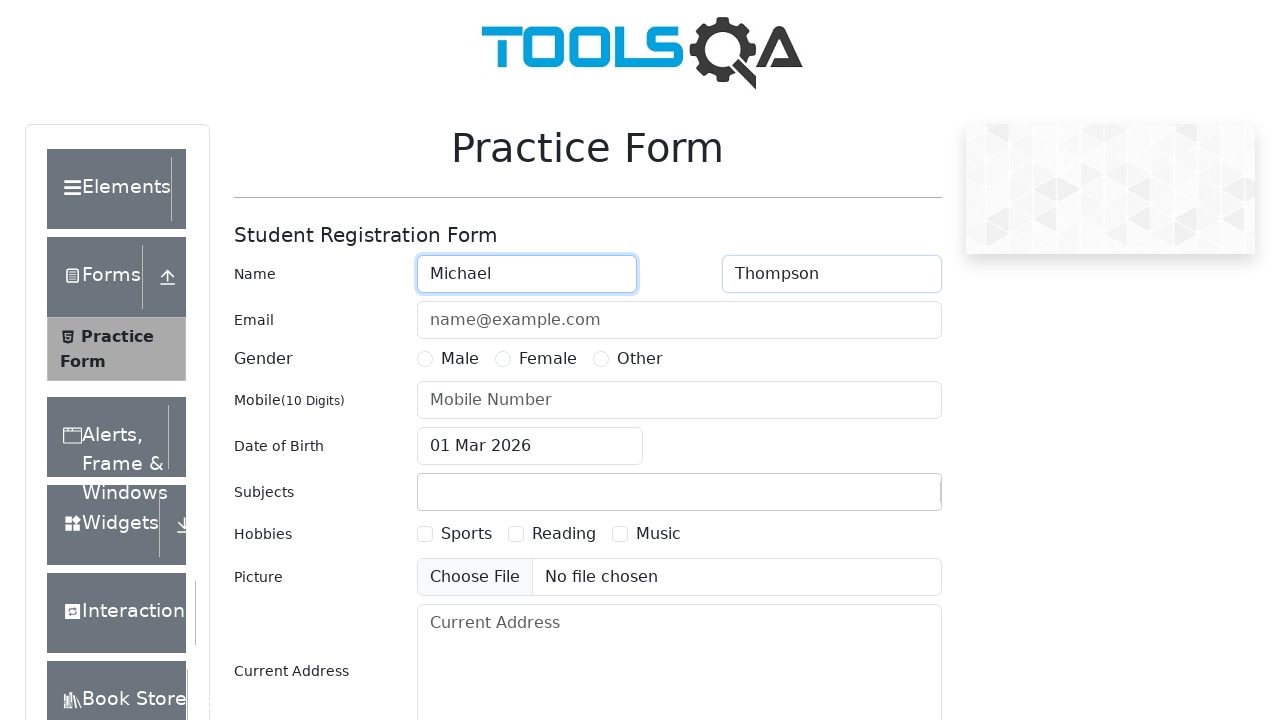

Filled email field with 'michael.thompson@testmail.com' on #userEmail
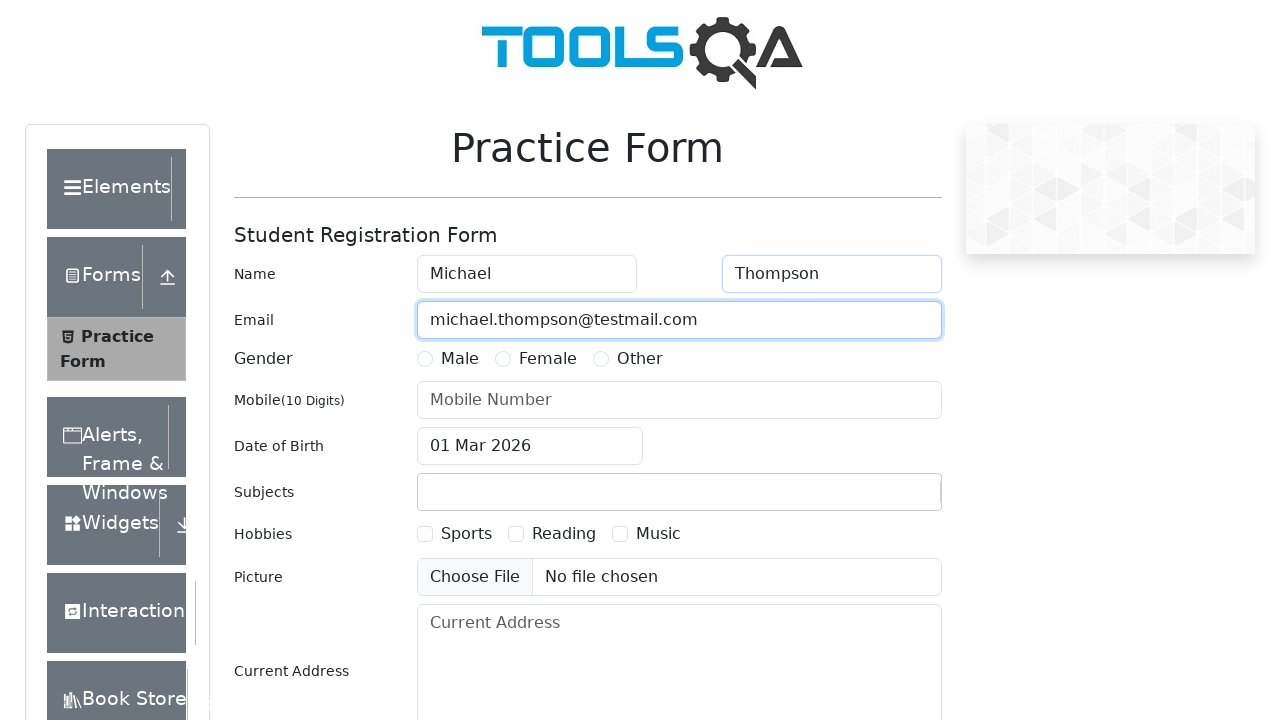

Selected 'Male' gender option at (460, 359) on label[for='gender-radio-1']
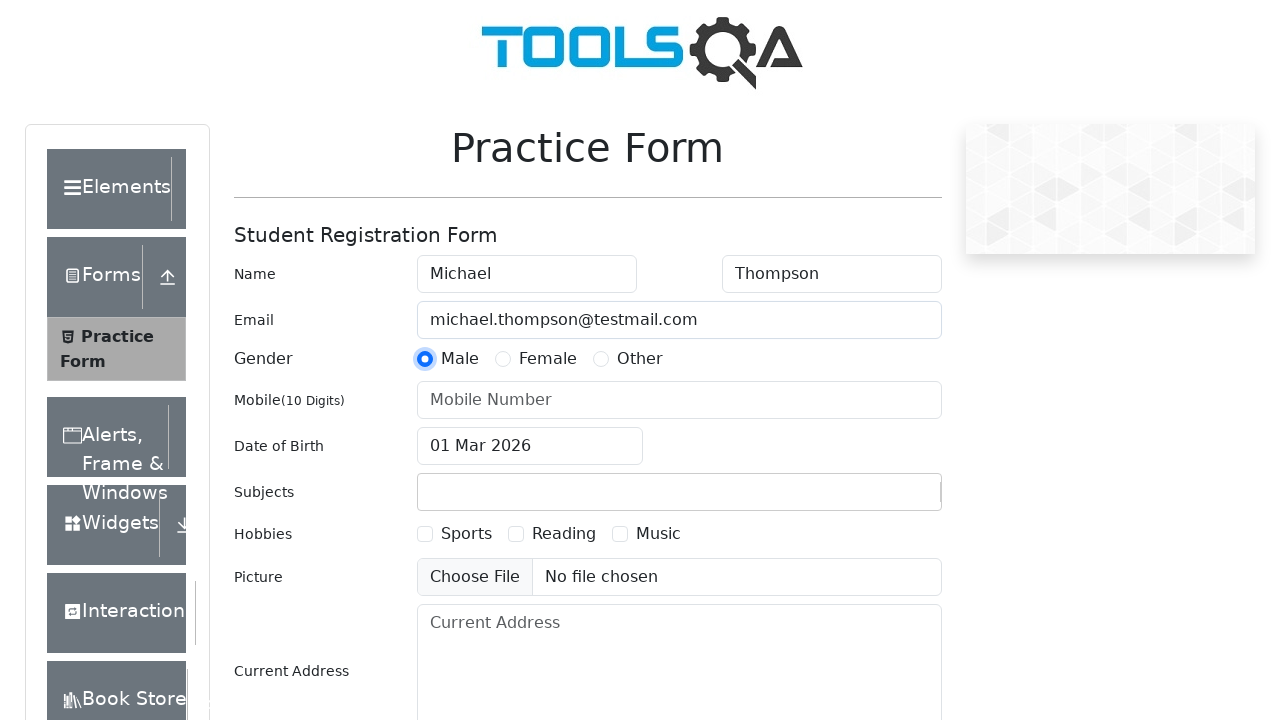

Filled mobile number field with '9876543210' on #userNumber
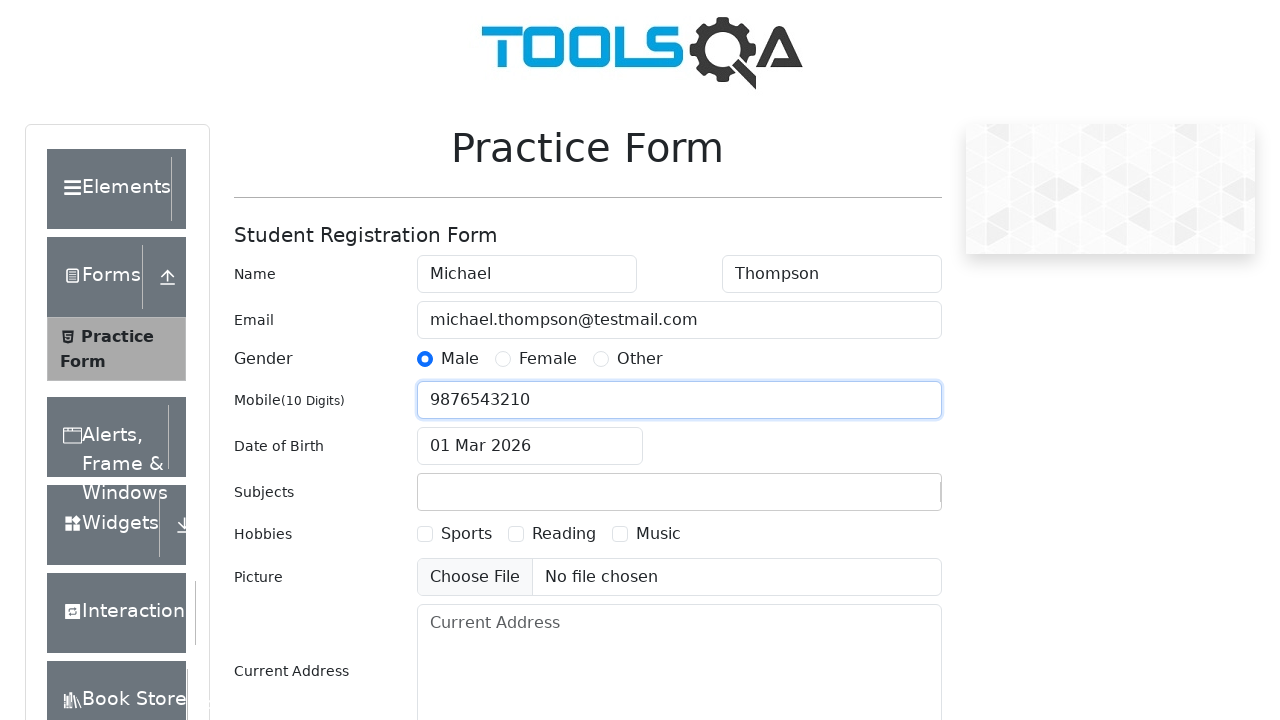

Clicked date of birth input to open date picker at (530, 446) on #dateOfBirthInput
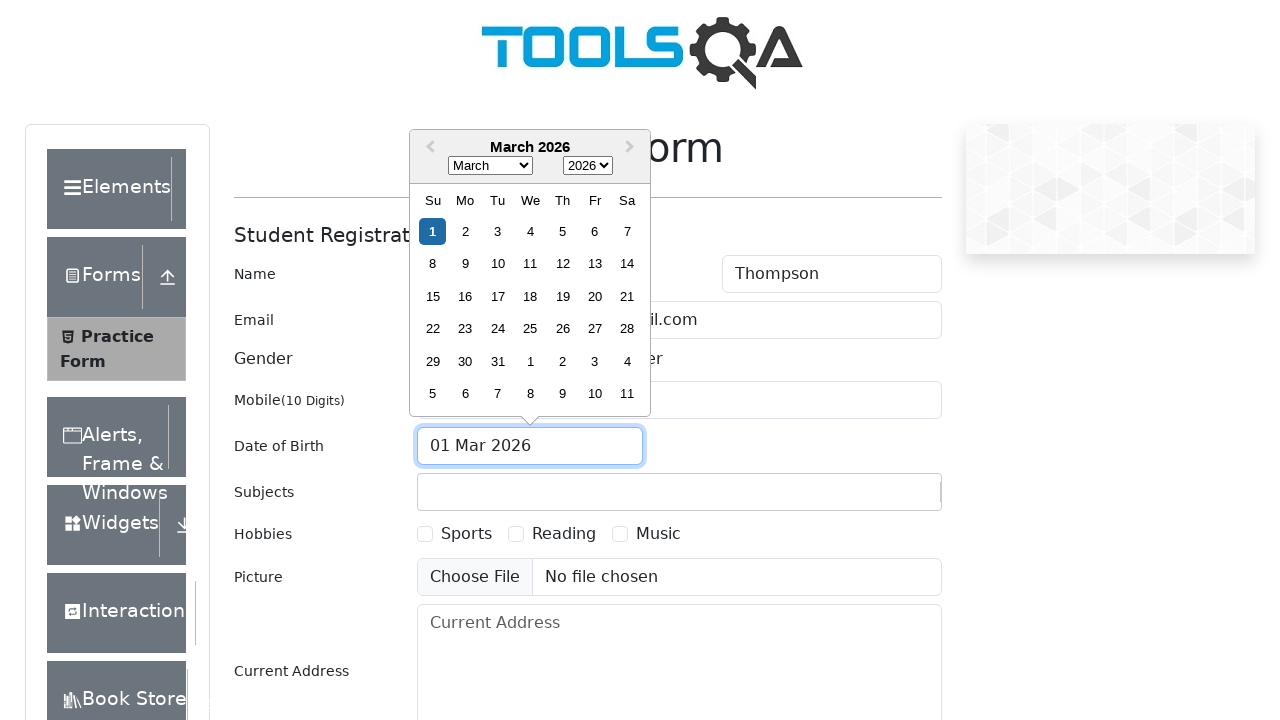

Selected December in date picker on select.react-datepicker__month-select
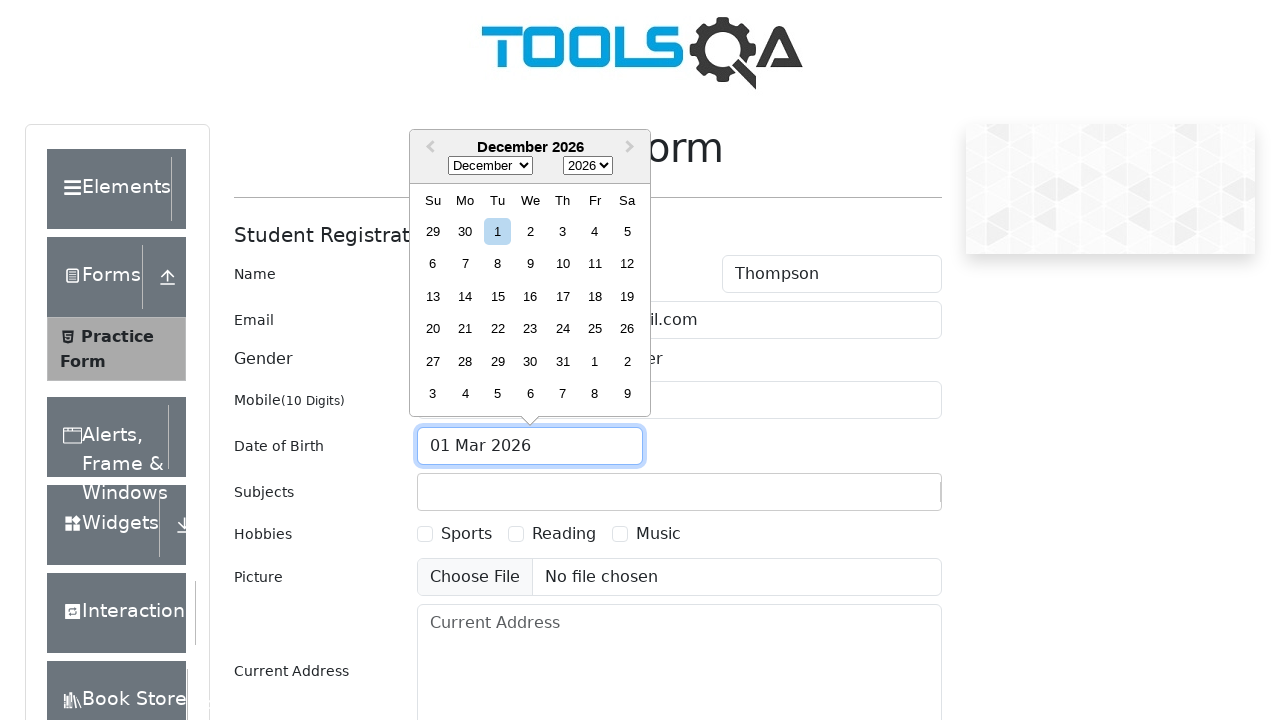

Selected 2020 in date picker on select.react-datepicker__year-select
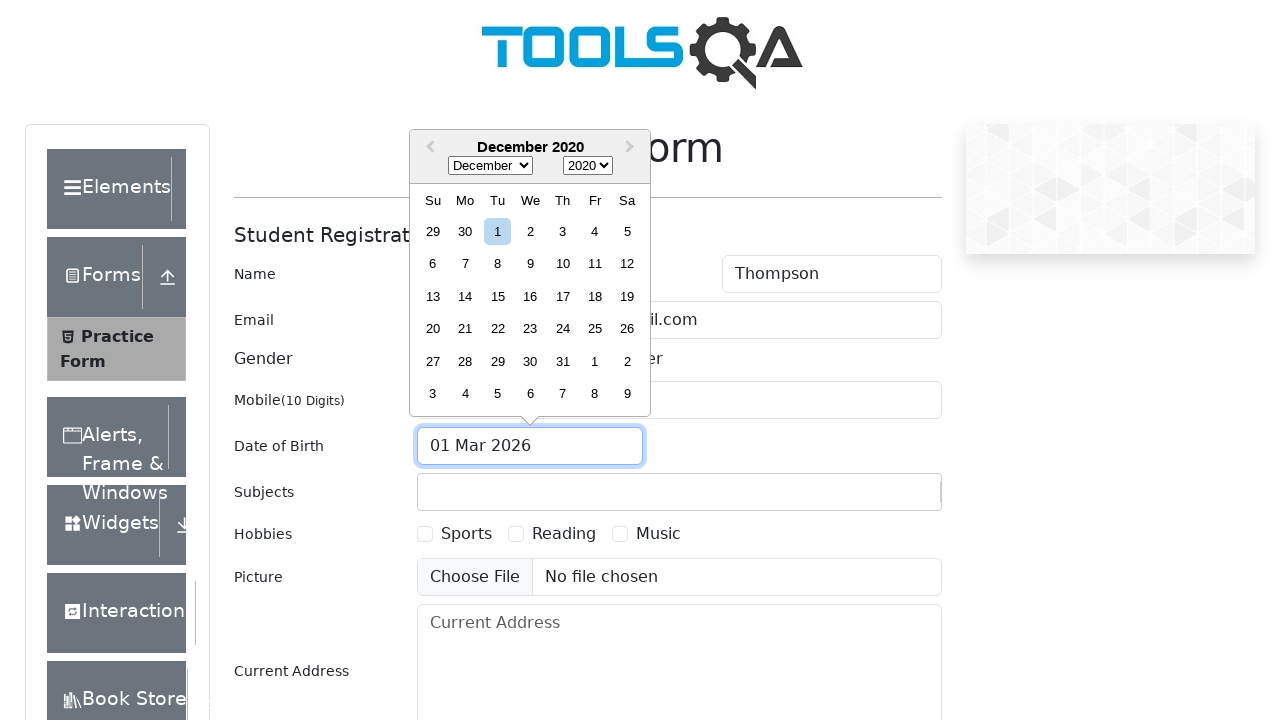

Selected 12th day in date picker (12/12/2020) at (627, 264) on .react-datepicker__day--012:not(.react-datepicker__day--outside-month)
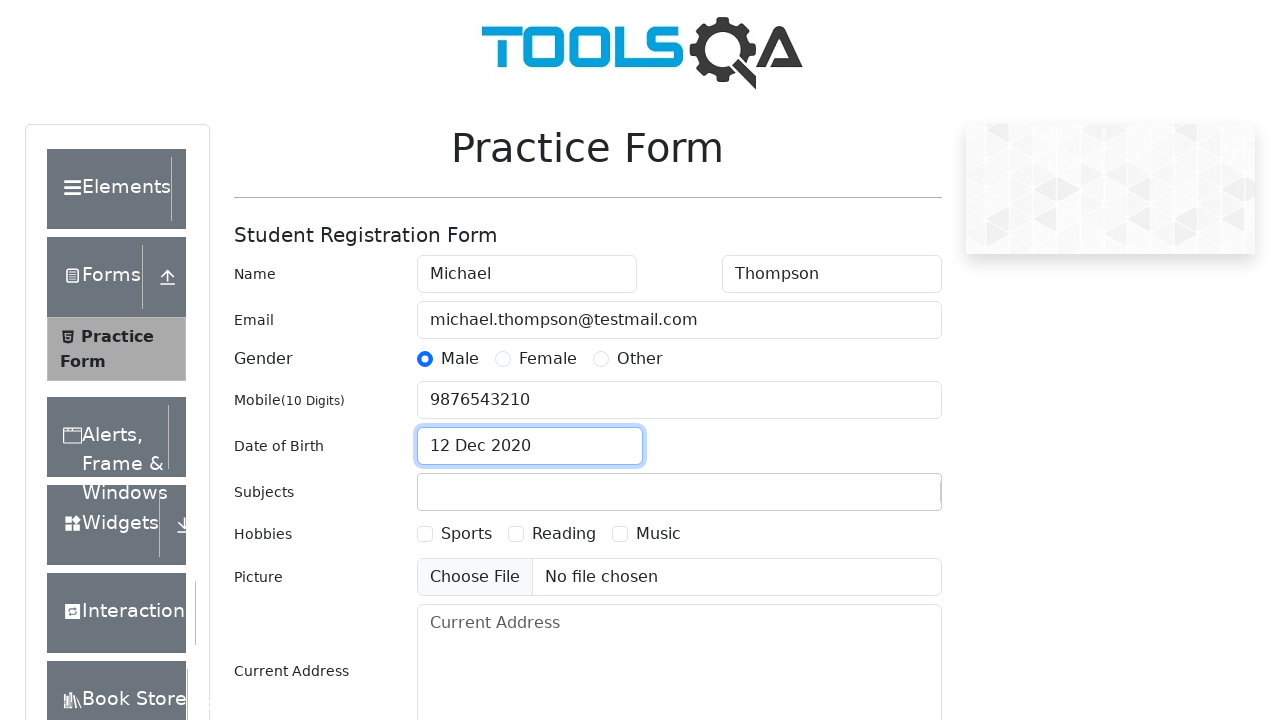

Filled subjects input with 'Computer Science' on #subjectsInput
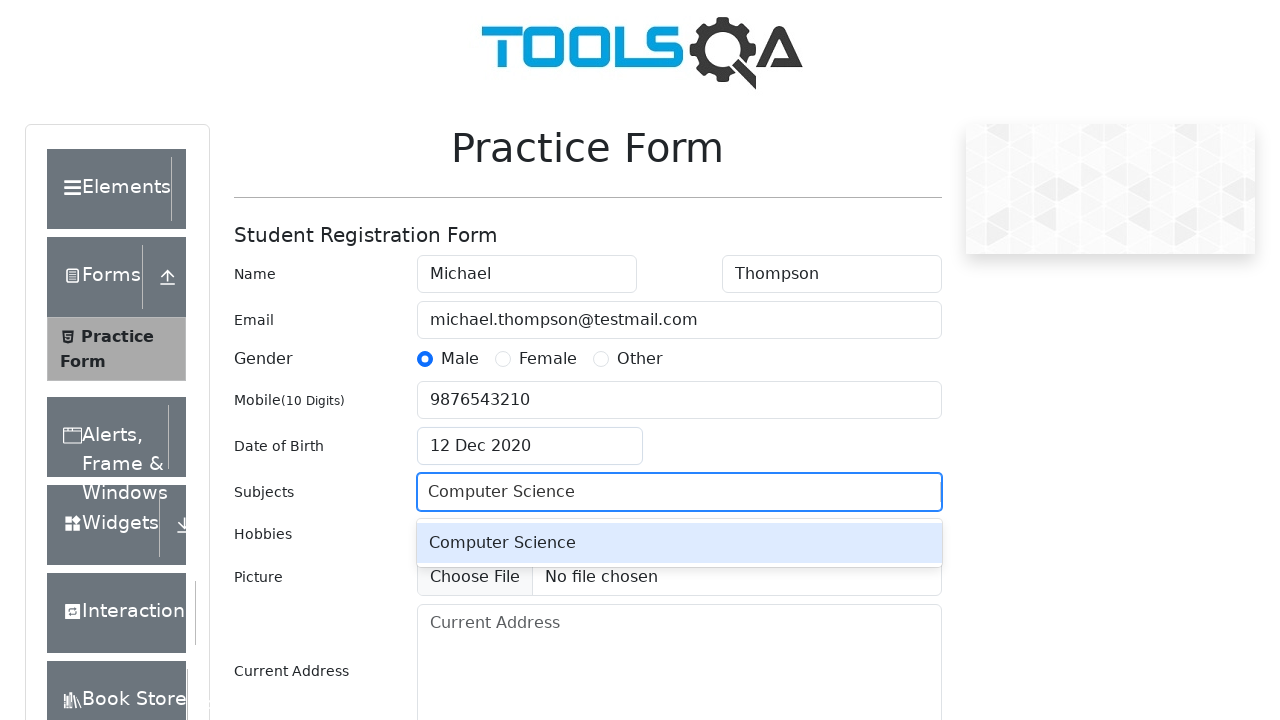

Pressed Enter to add 'Computer Science' subject on #subjectsInput
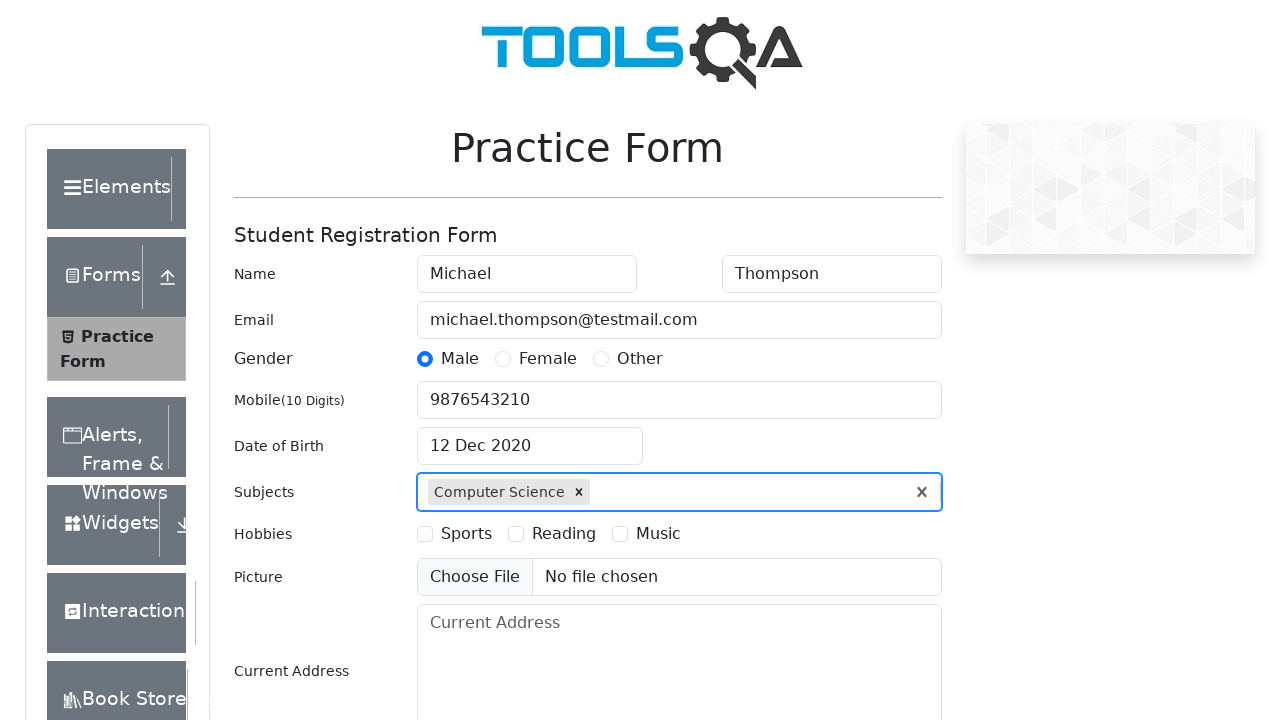

Filled subjects input with 'Social Studies' on #subjectsInput
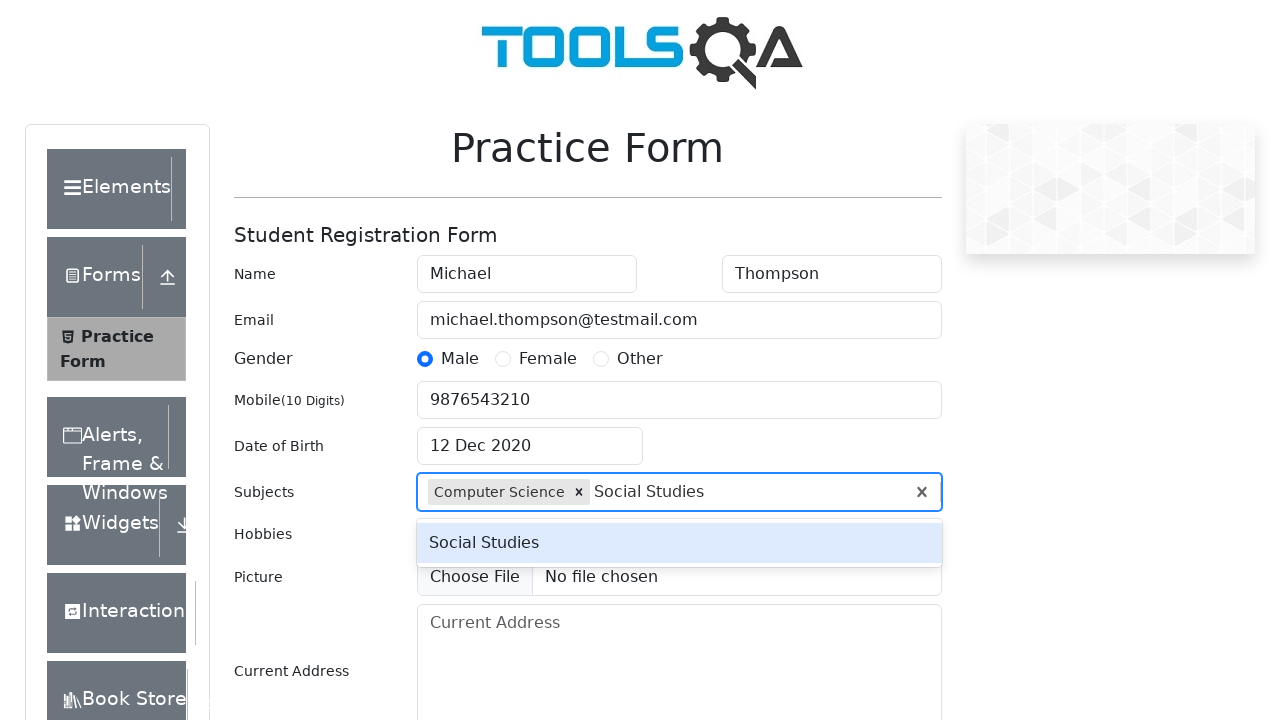

Pressed Enter to add 'Social Studies' subject on #subjectsInput
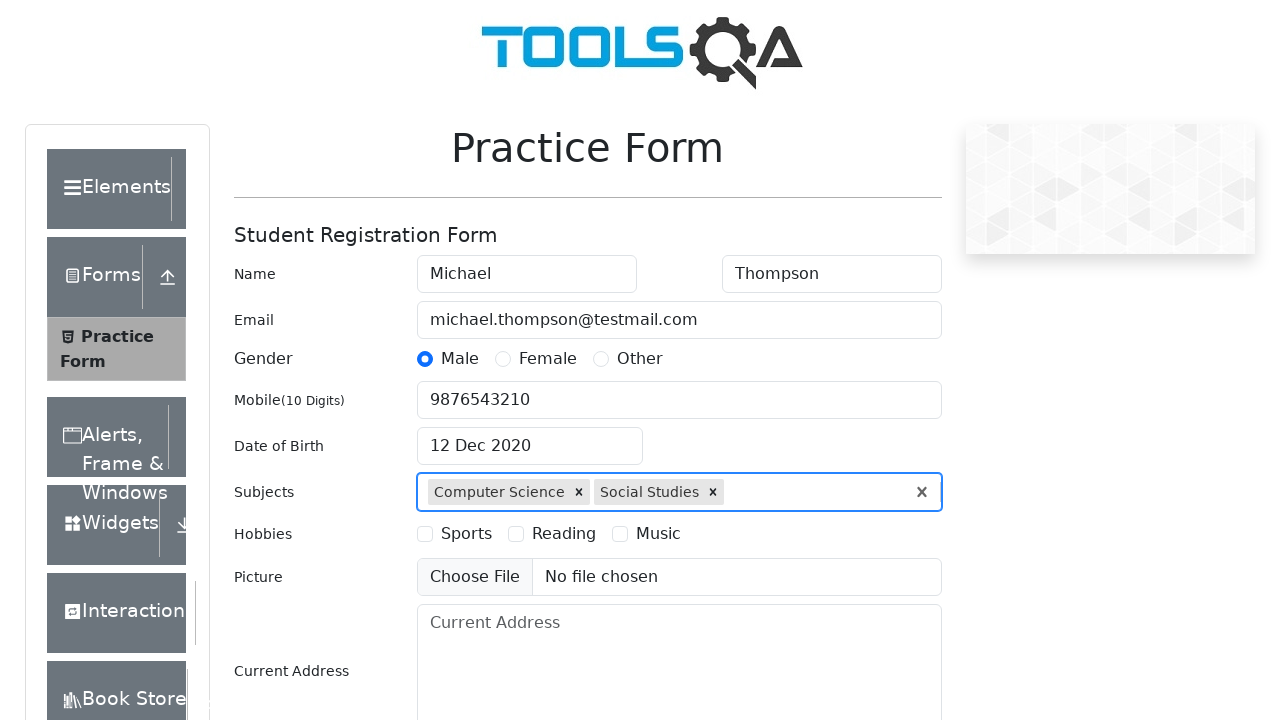

Selected 'Sports' hobby checkbox at (466, 534) on label[for='hobbies-checkbox-1']
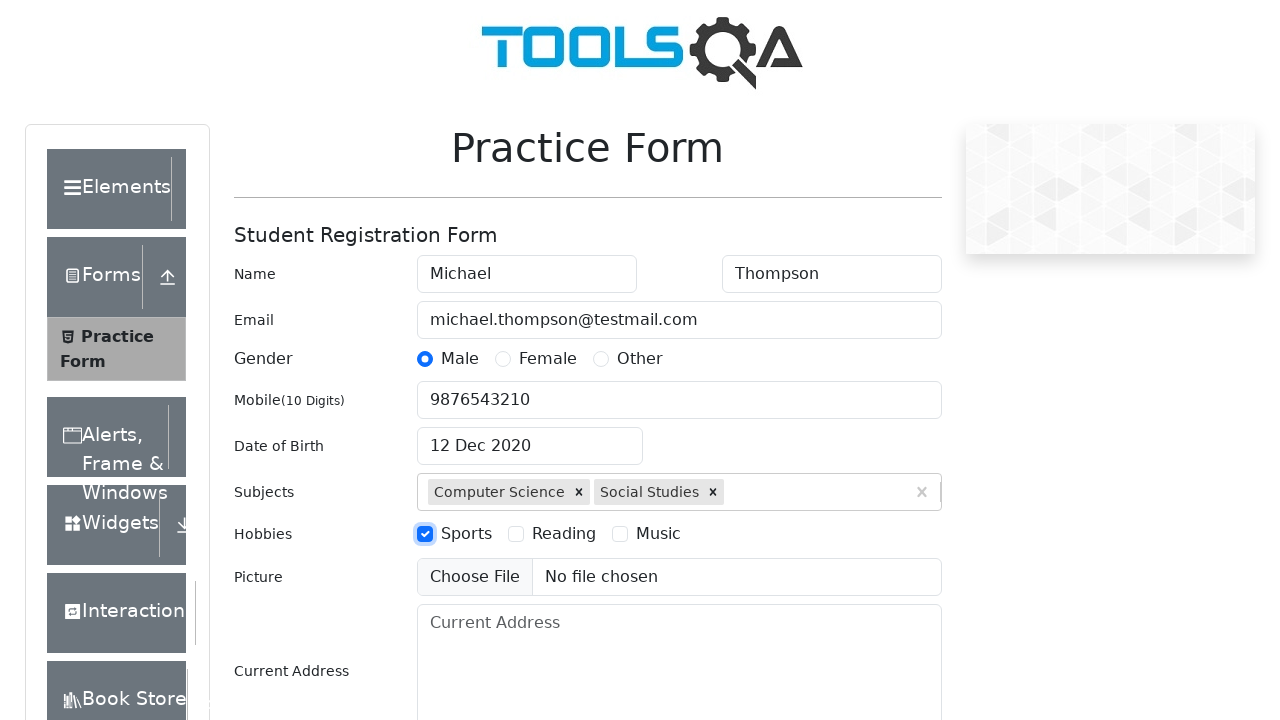

Filled current address with '123 Test Street, Suite 456' on #currentAddress
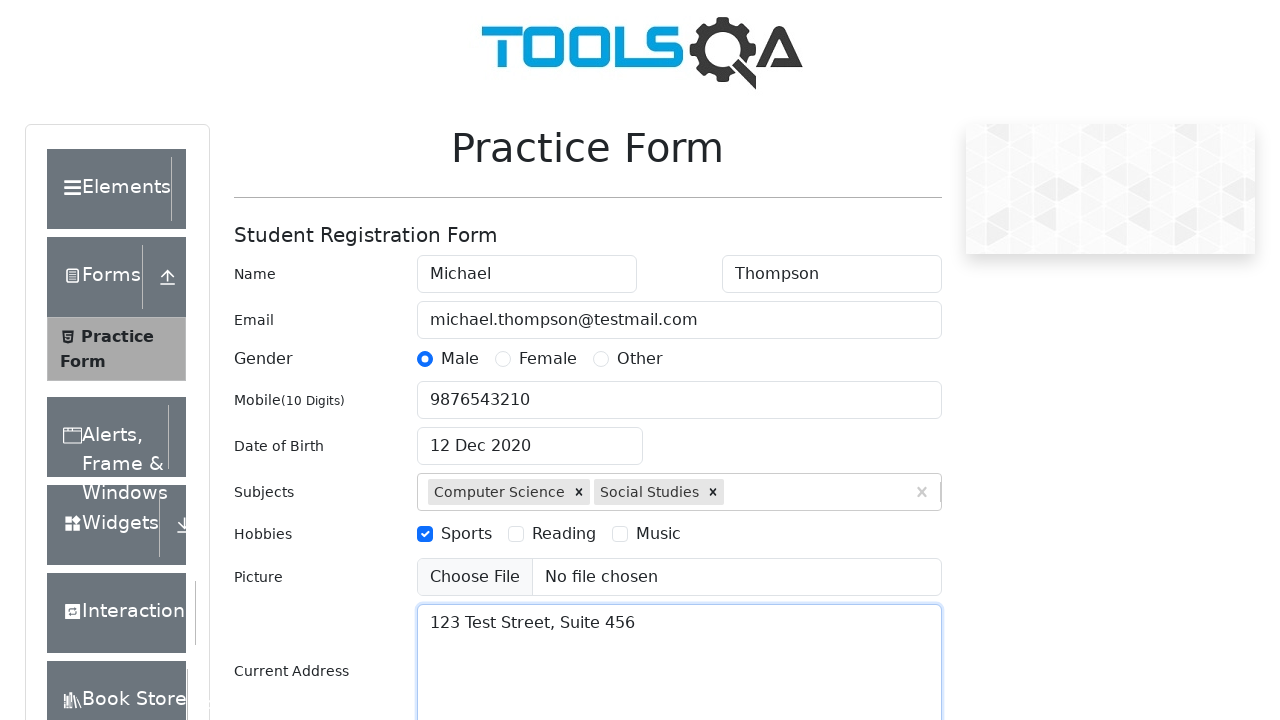

Filled state input with 'Rajasthan' on #react-select-3-input
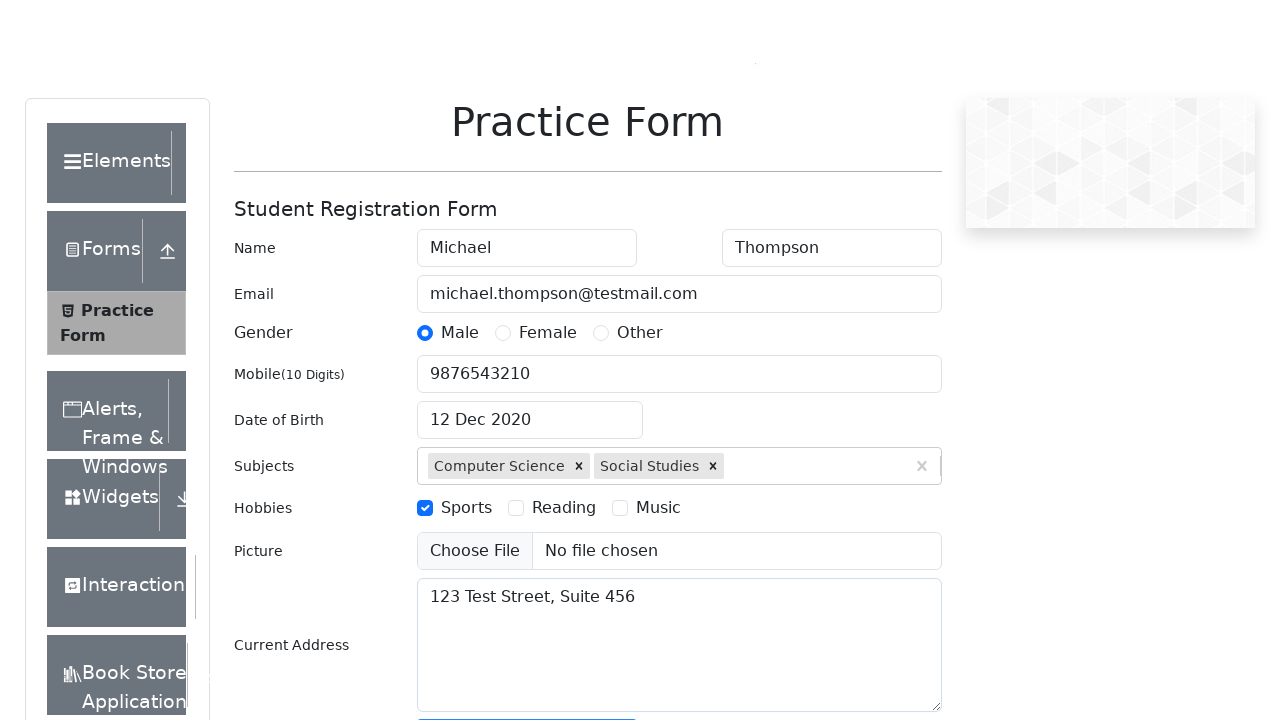

Pressed Enter to select 'Rajasthan' state on #react-select-3-input
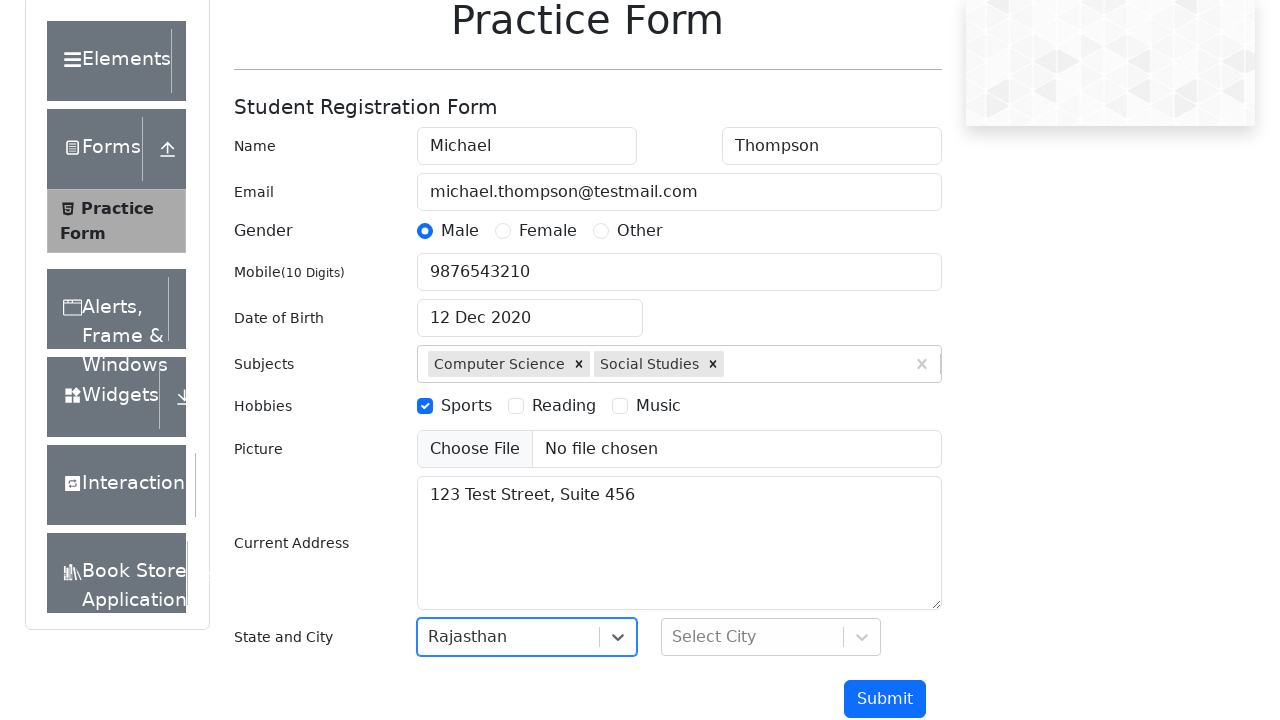

Filled city input with 'Jaipur' on #react-select-4-input
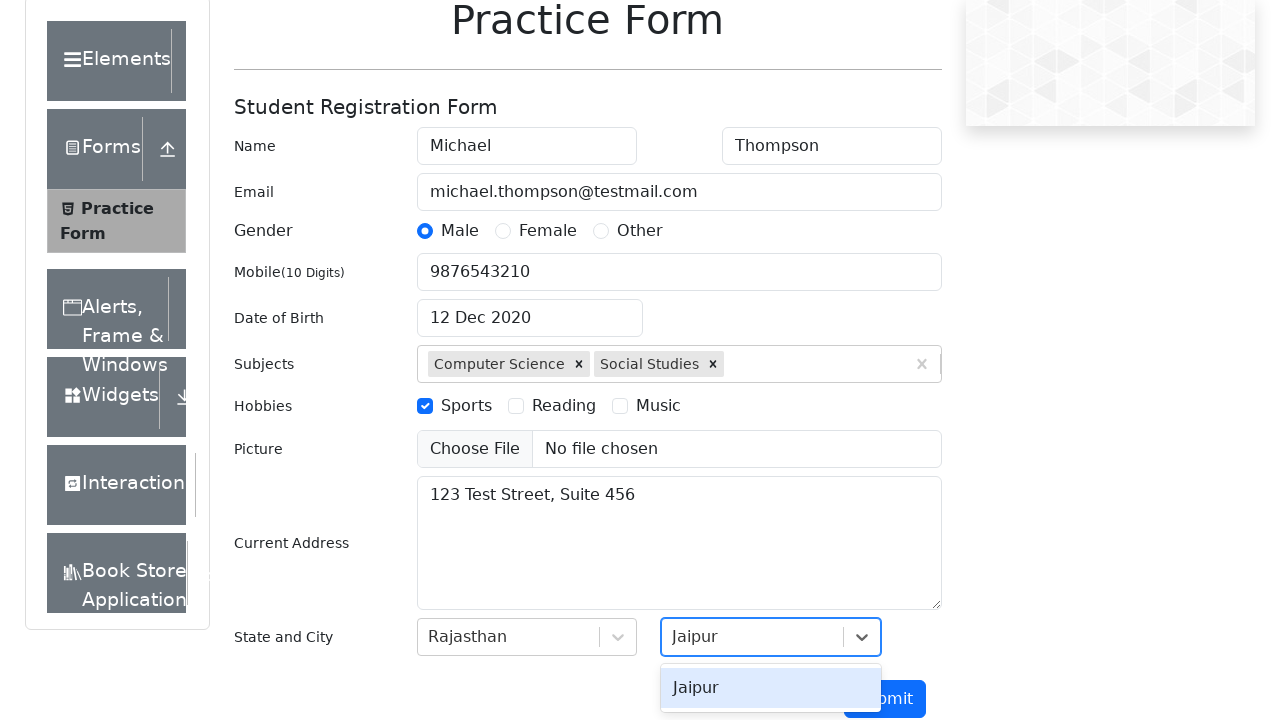

Pressed Enter to select 'Jaipur' city on #react-select-4-input
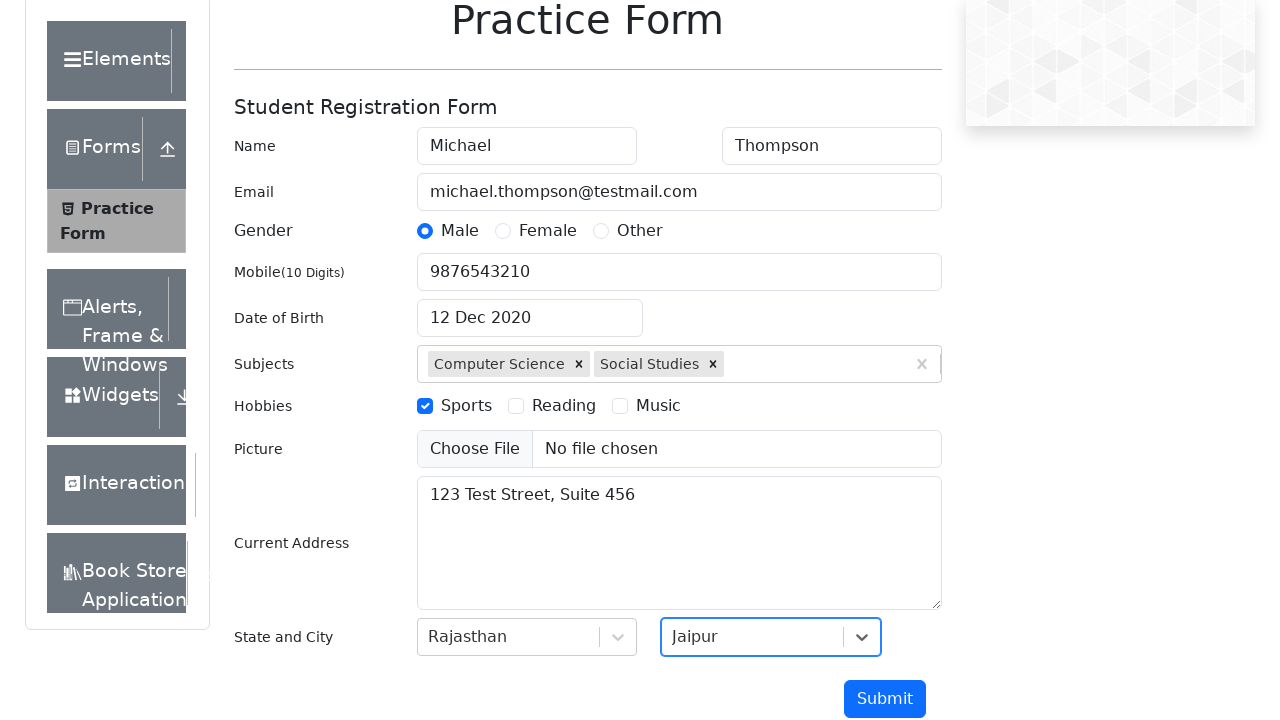

Clicked submit button to submit the form at (885, 699) on #submit
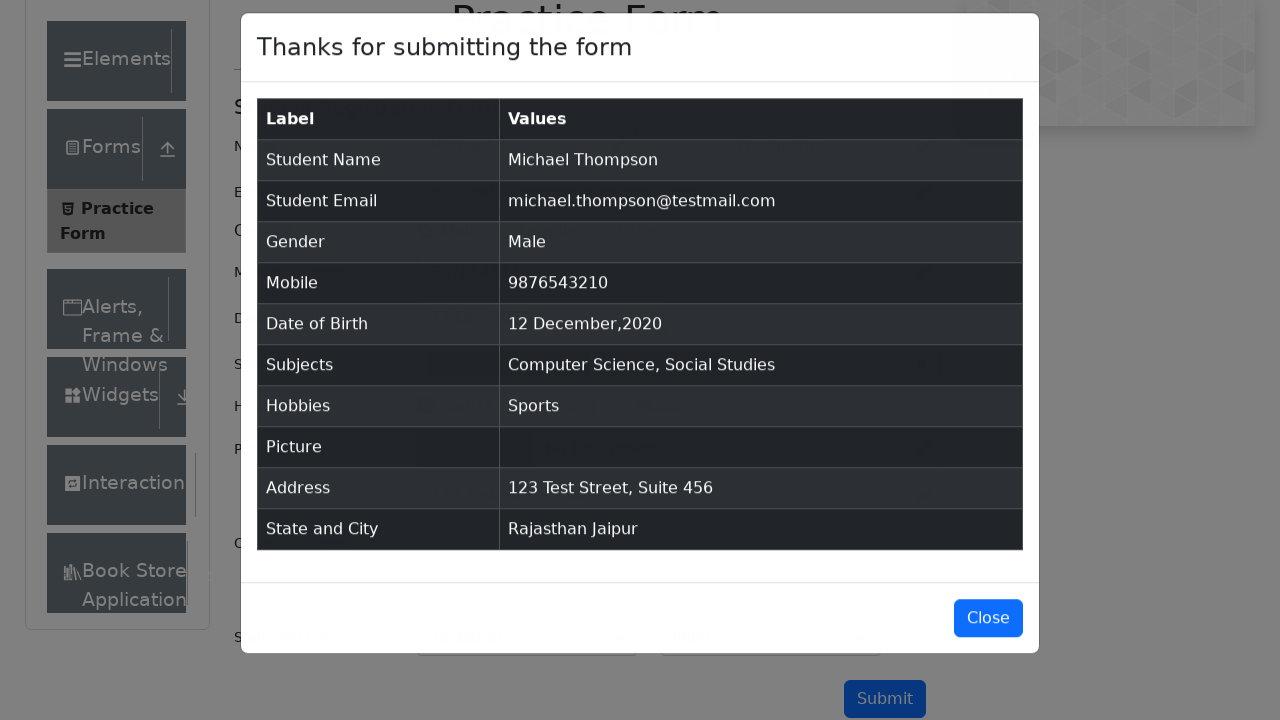

Confirmation table loaded - form submission successful
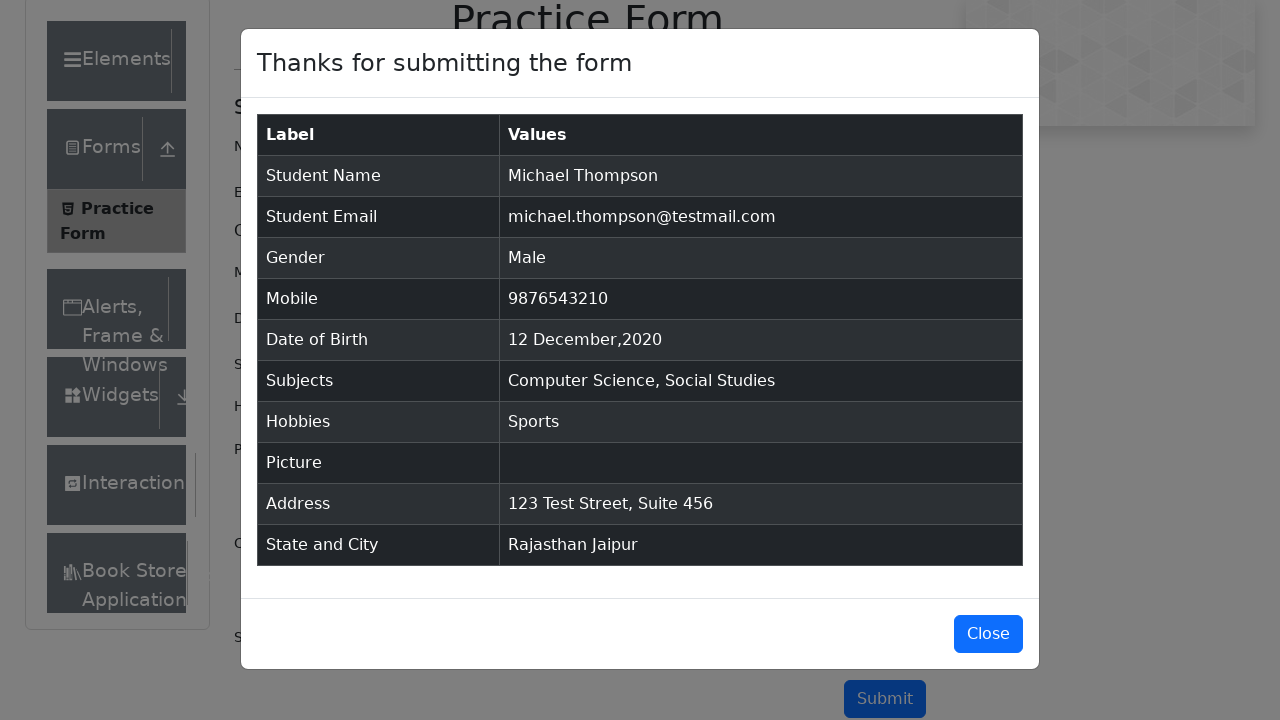

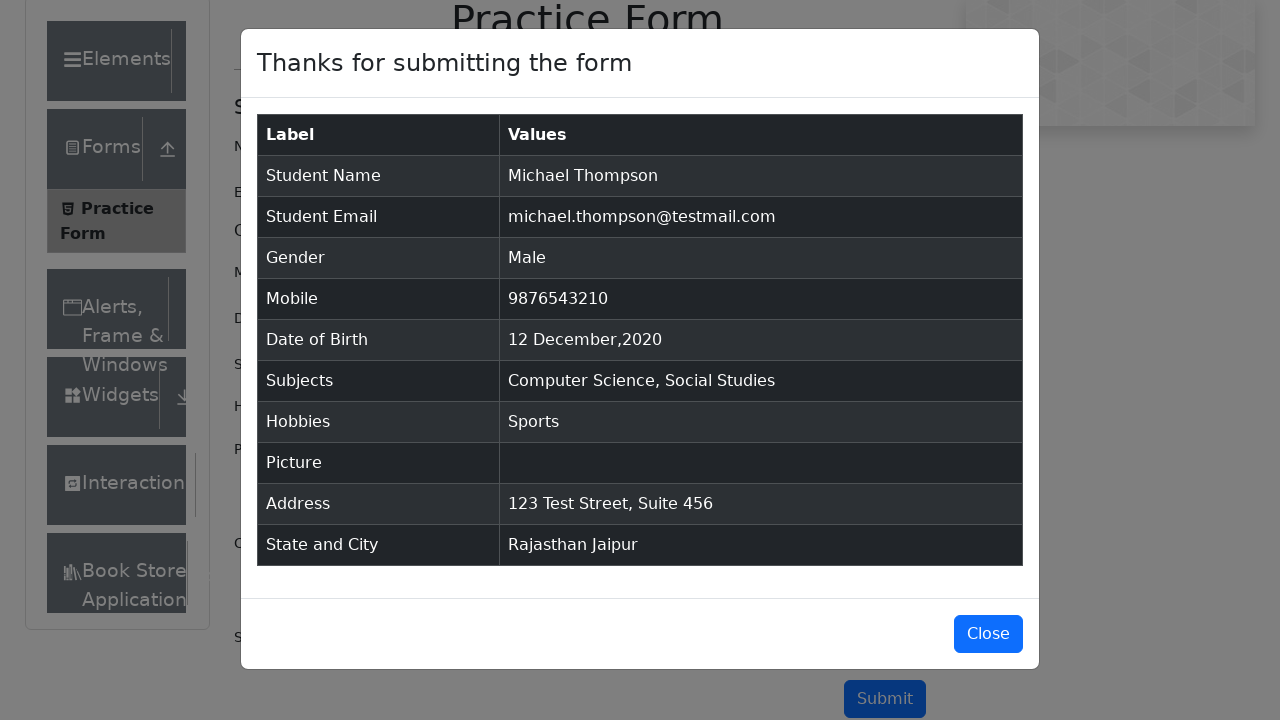